Navigates to OrangeHRM demo site and clicks on the "Forgot your password?" link

Starting URL: https://opensource-demo.orangehrmlive.com/

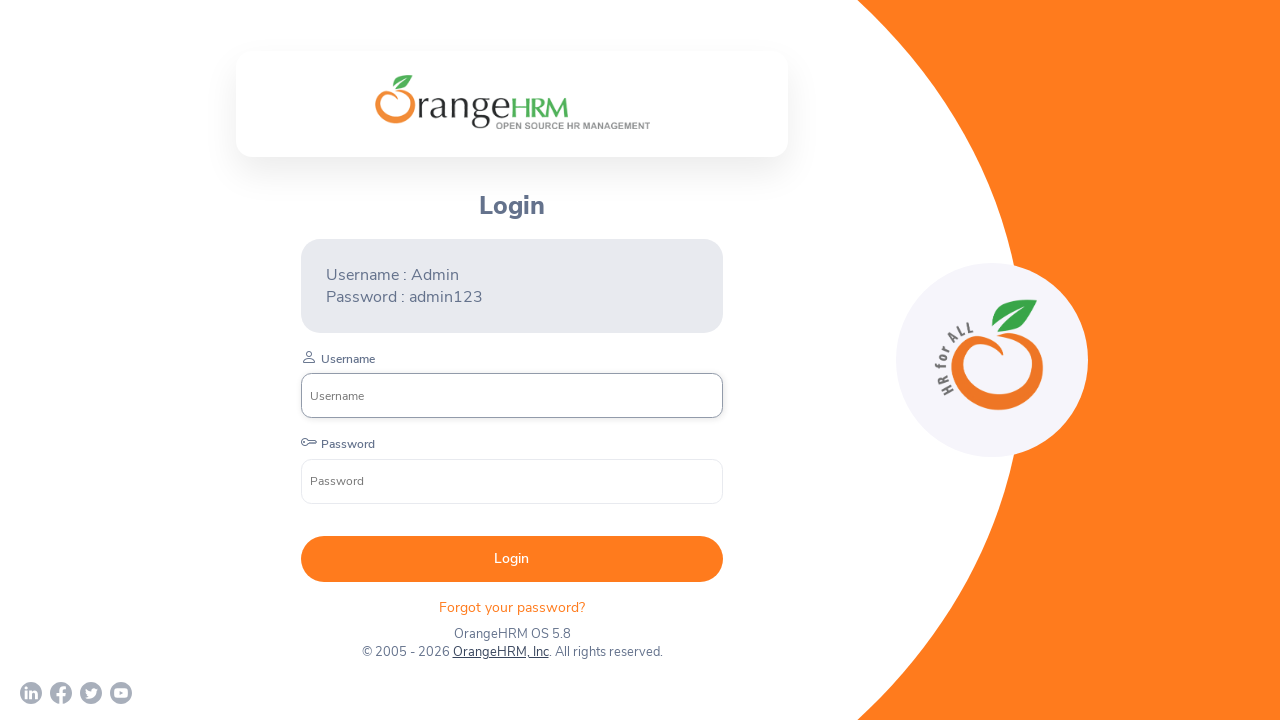

Clicked on the 'Forgot your password?' link at (512, 607) on text=Forgot your password?
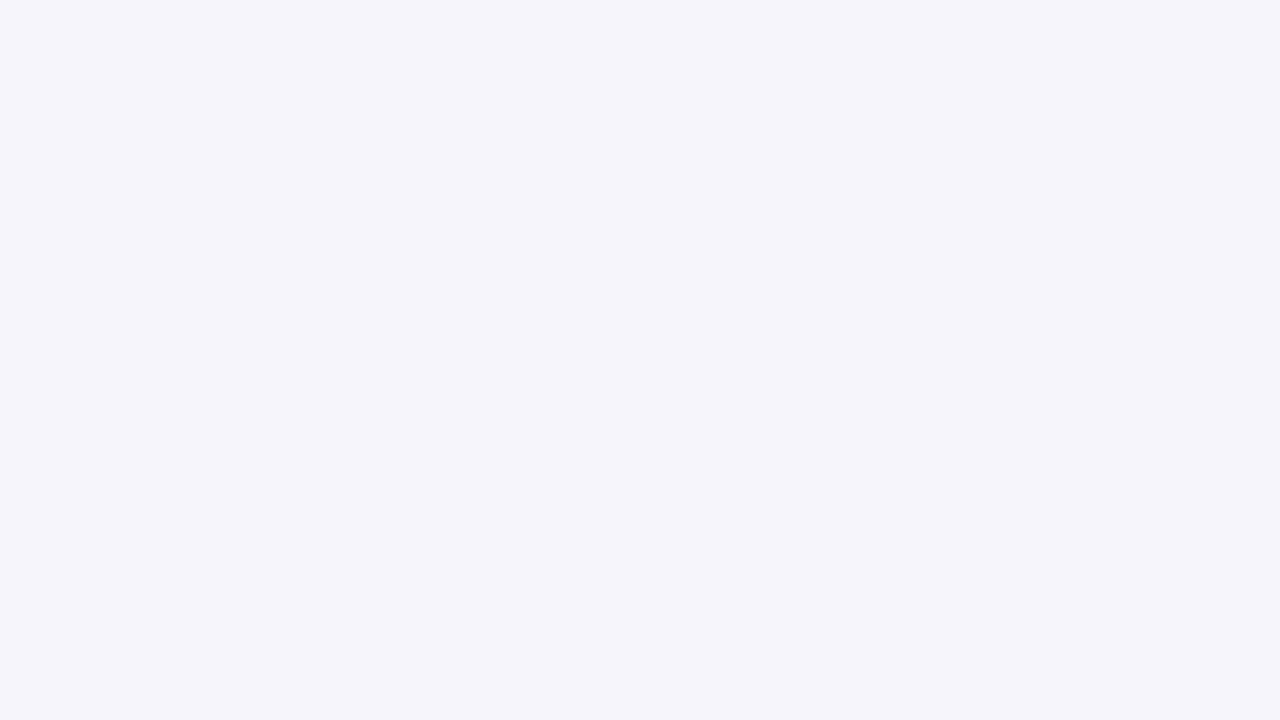

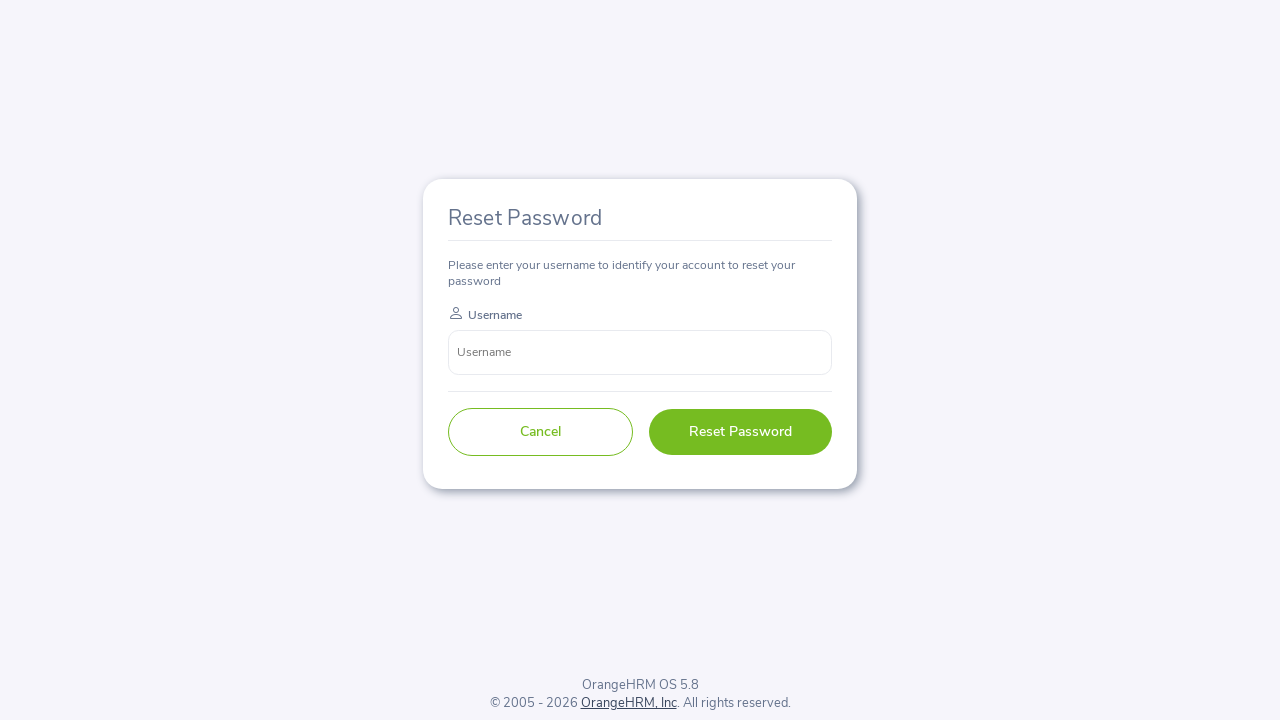